Tests a practice form by checking checkboxes, selecting gender, filling password, submitting the form, then navigating to shop and adding a Nokia Edge item to cart.

Starting URL: https://rahulshettyacademy.com/angularpractice/

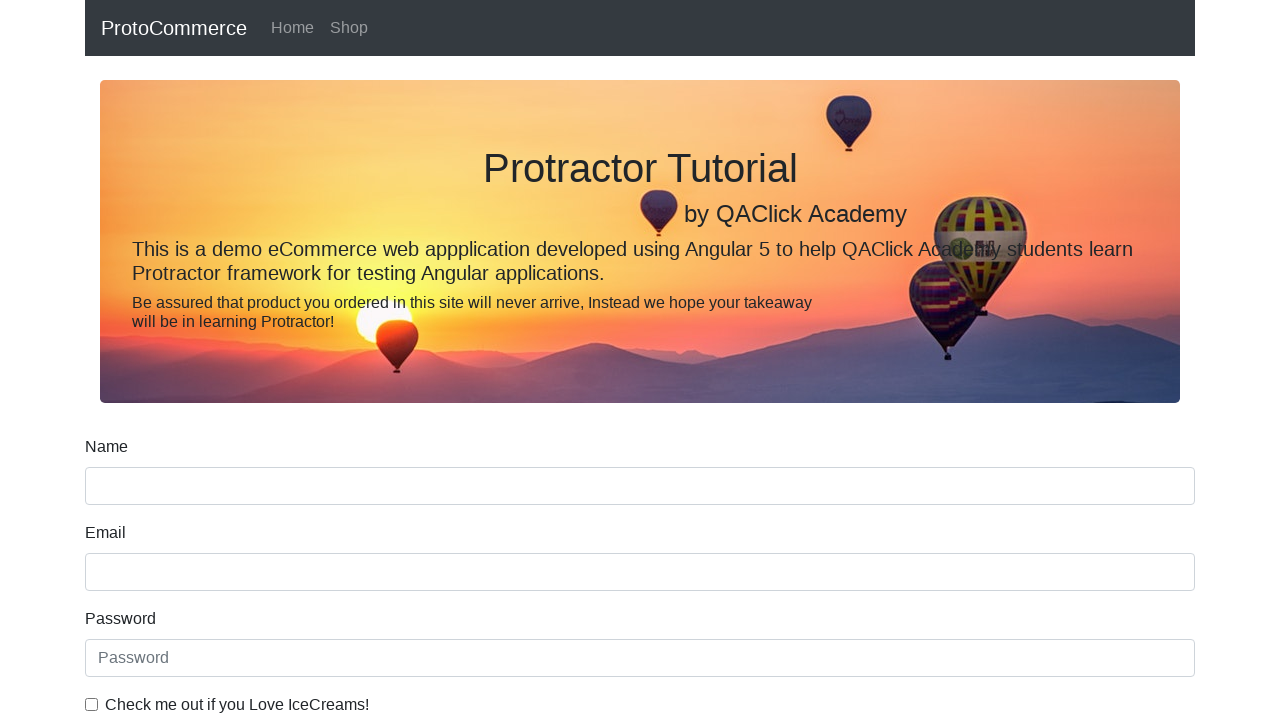

Checked the ice cream checkbox at (92, 704) on internal:label="Check me out if you Love IceCreams!"i
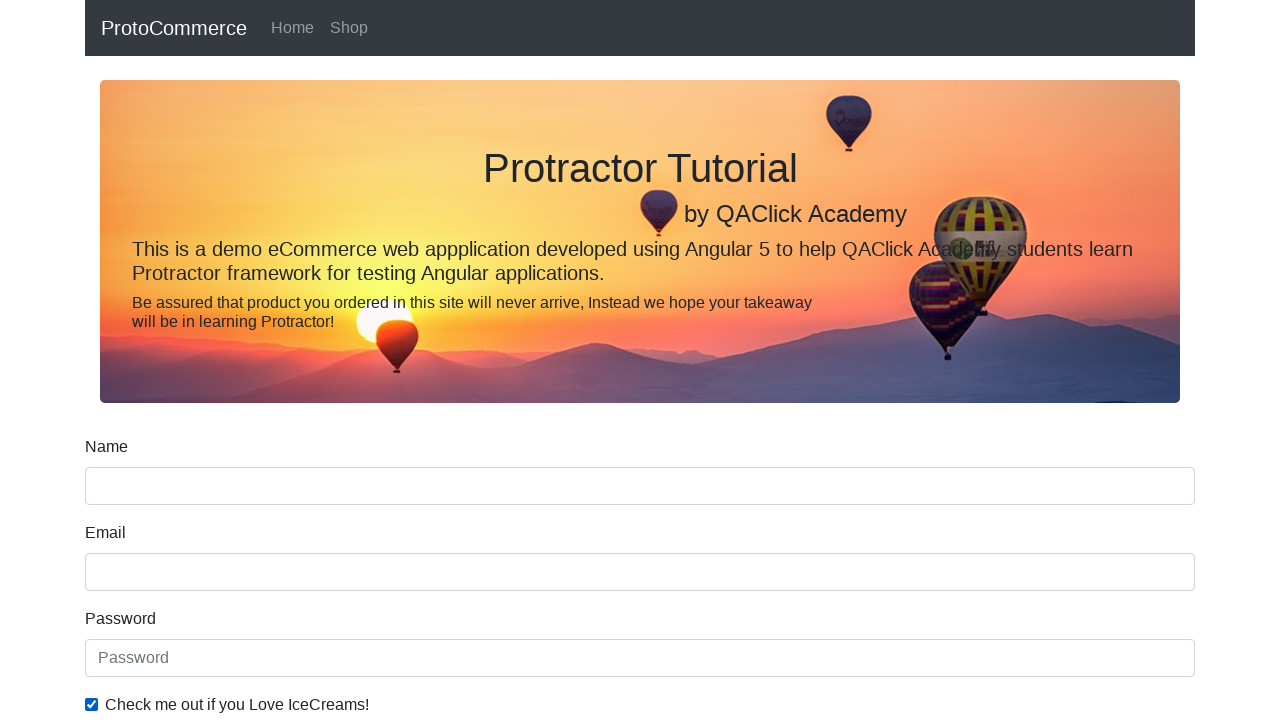

Selected Employed radio button at (326, 360) on internal:label="Employed"i
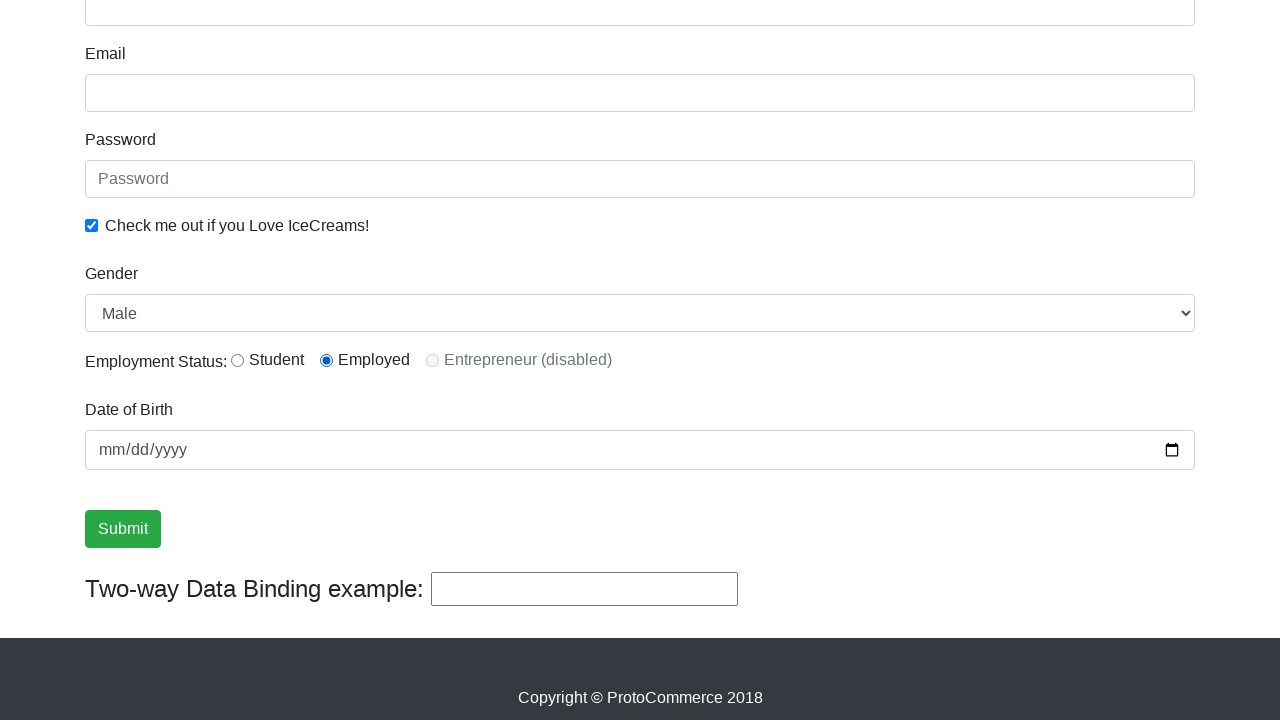

Selected Female from Gender dropdown on internal:label="Gender"i
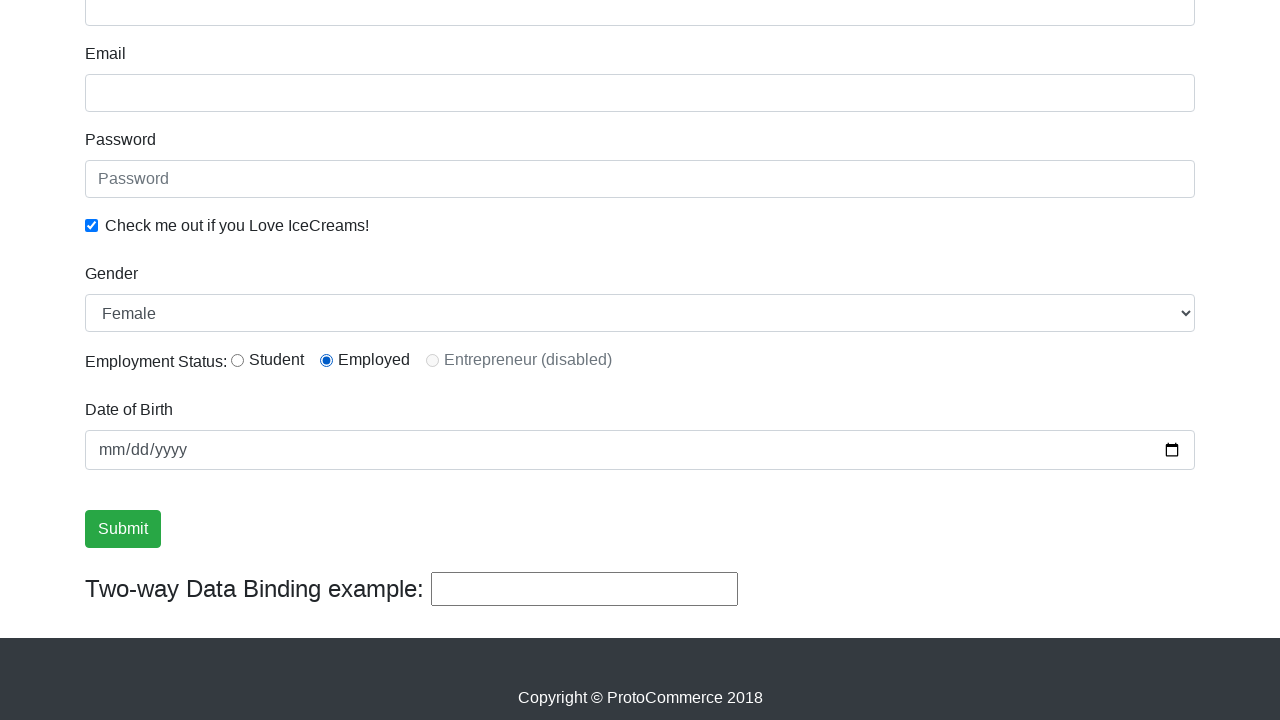

Filled password field with 'password' on internal:attr=[placeholder="Password"i]
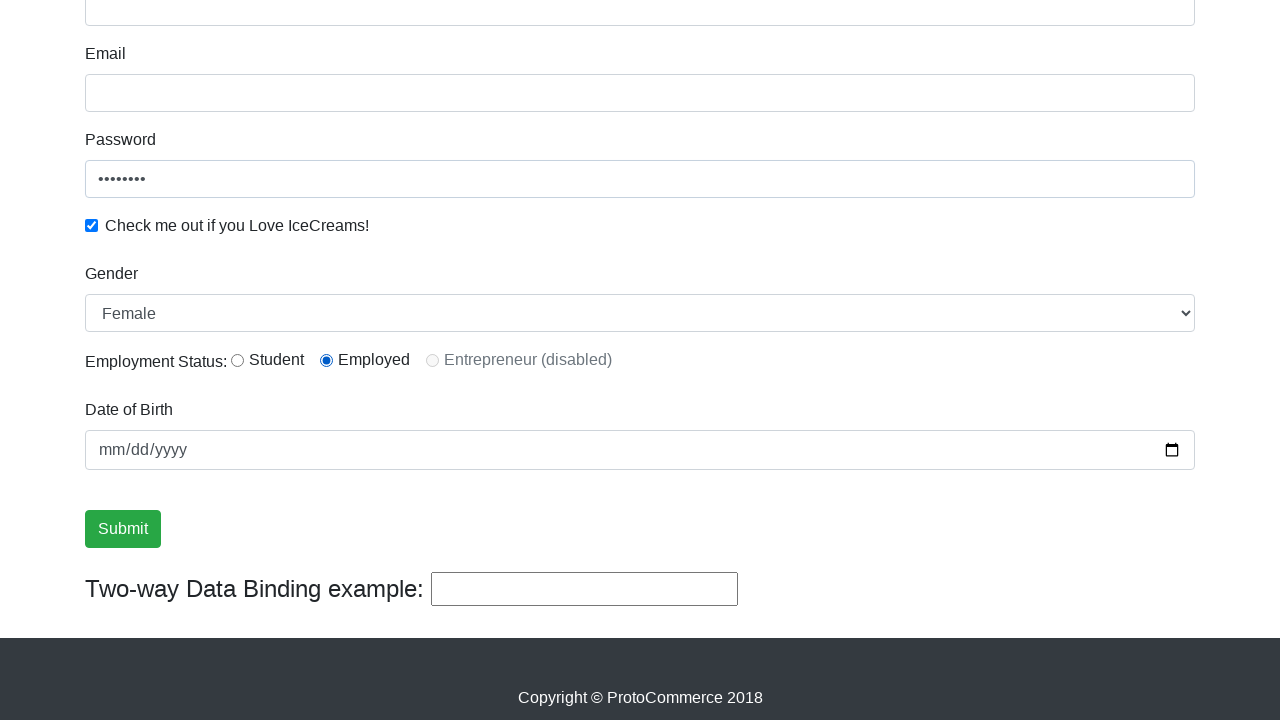

Clicked Submit button to submit the form at (123, 529) on internal:role=button[name="Submit"i]
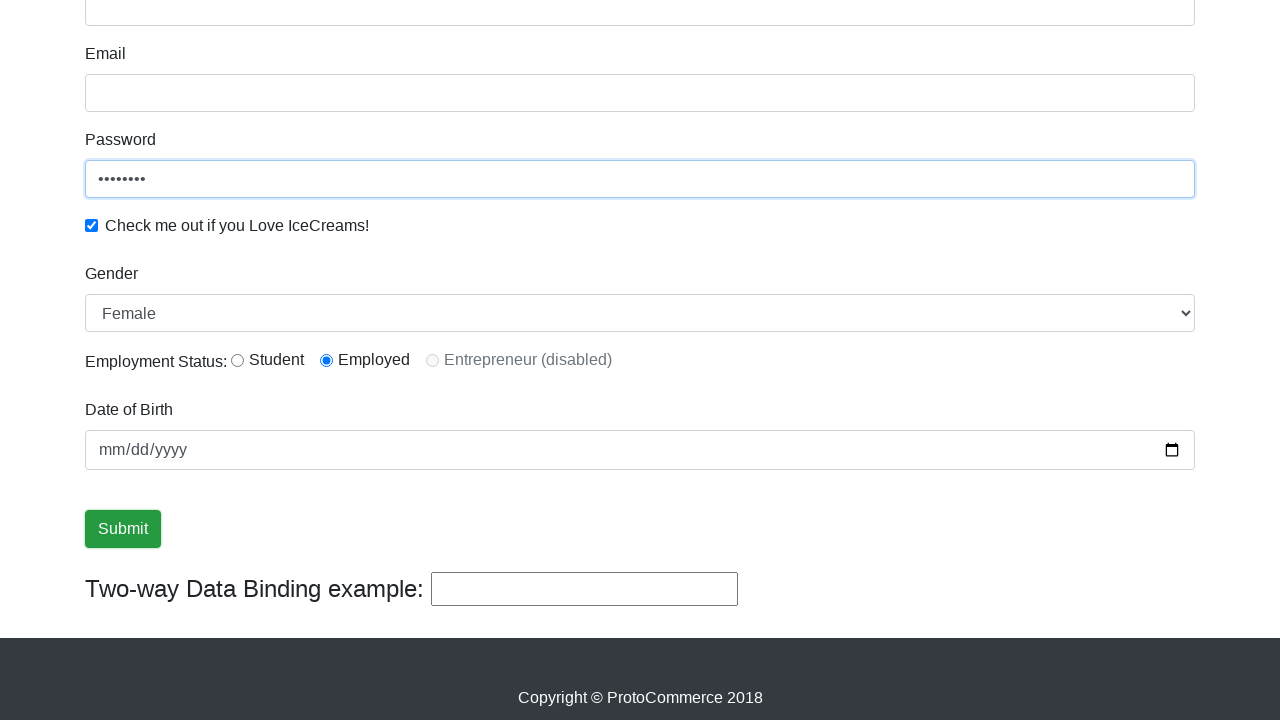

Form submission success message appeared
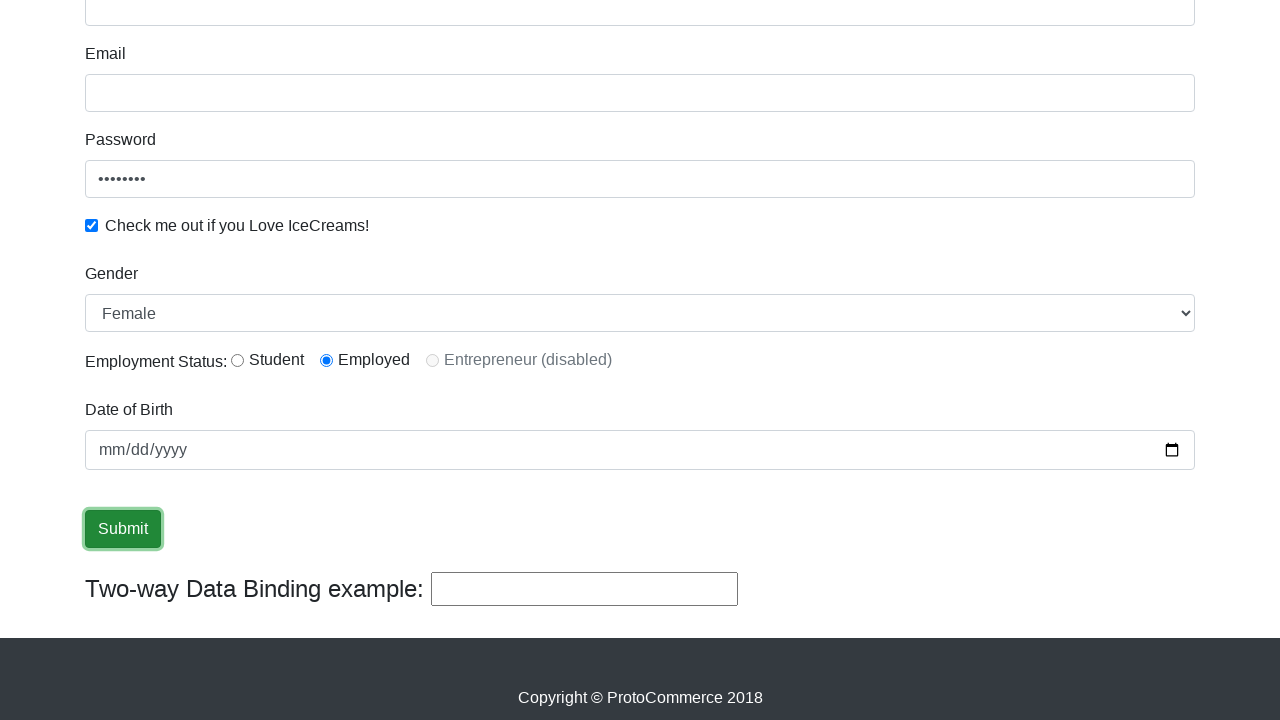

Clicked on Shop link to navigate to shop page at (349, 28) on internal:role=link[name="Shop"i]
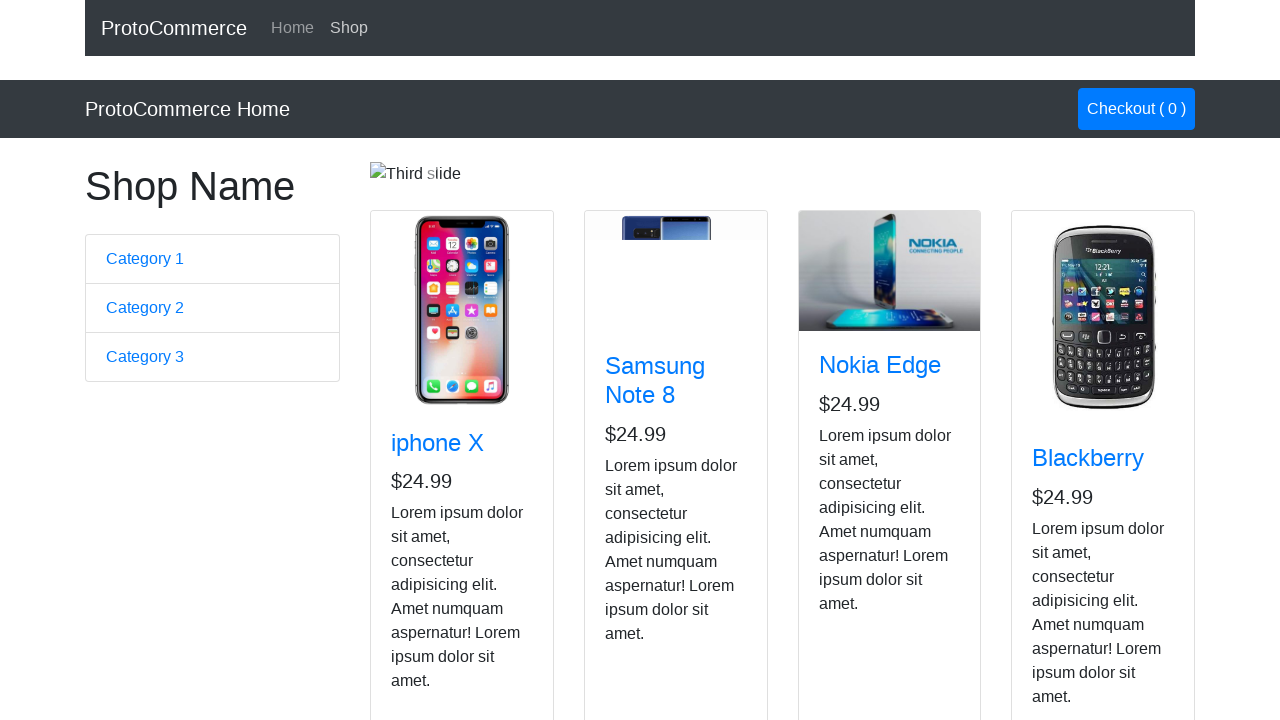

Added Nokia Edge item to cart at (854, 528) on app-card >> internal:has-text="Nokia Edge"i >> internal:role=button
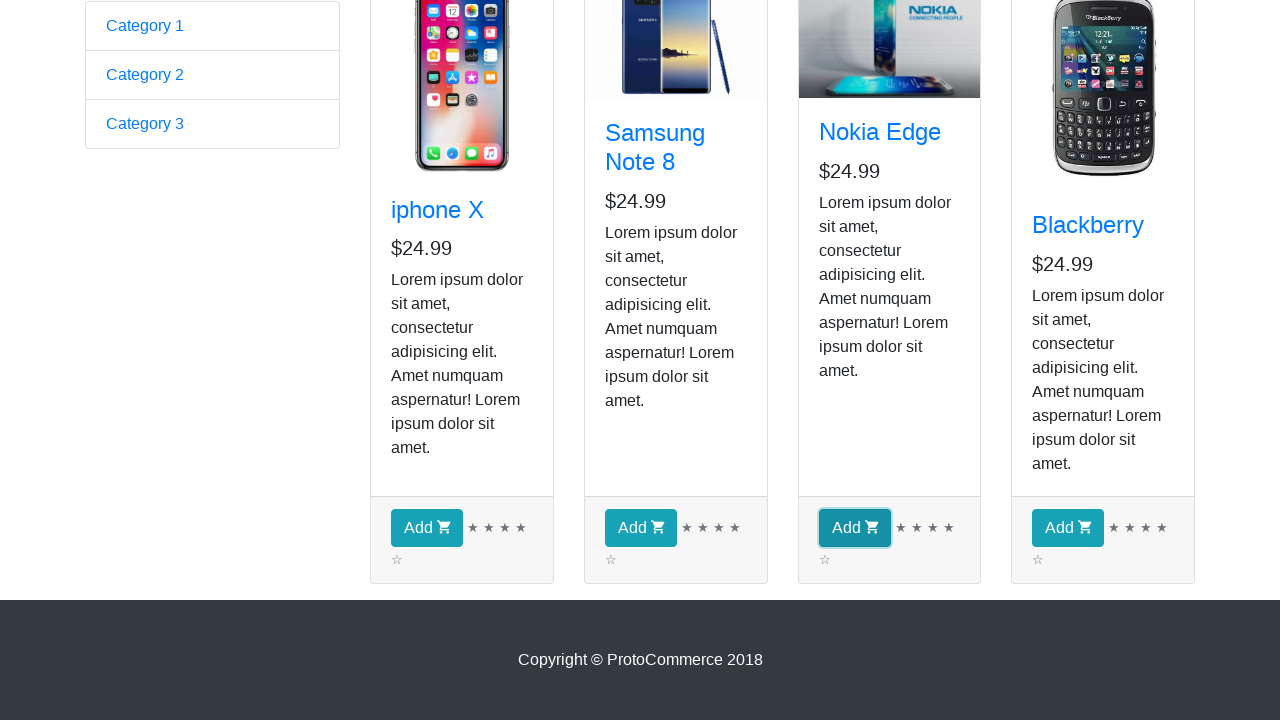

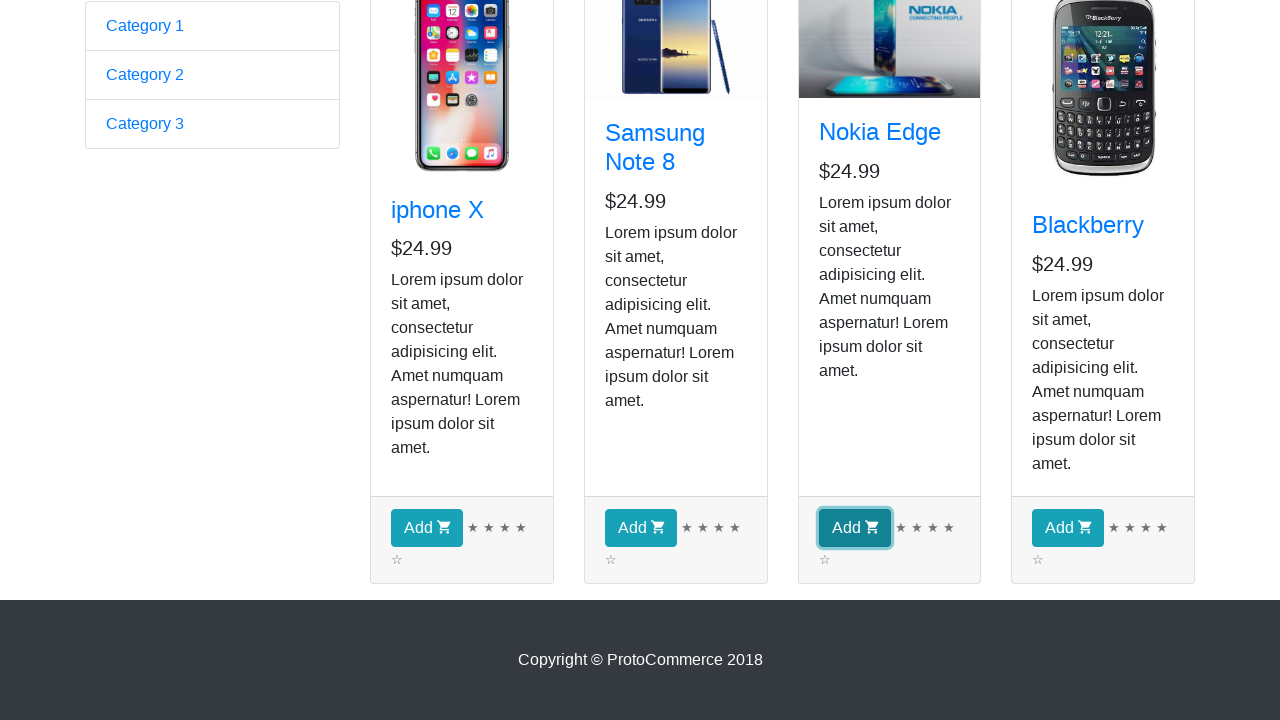